Tests checkbox functionality by clicking checkboxes to toggle their state

Starting URL: http://the-internet.herokuapp.com/

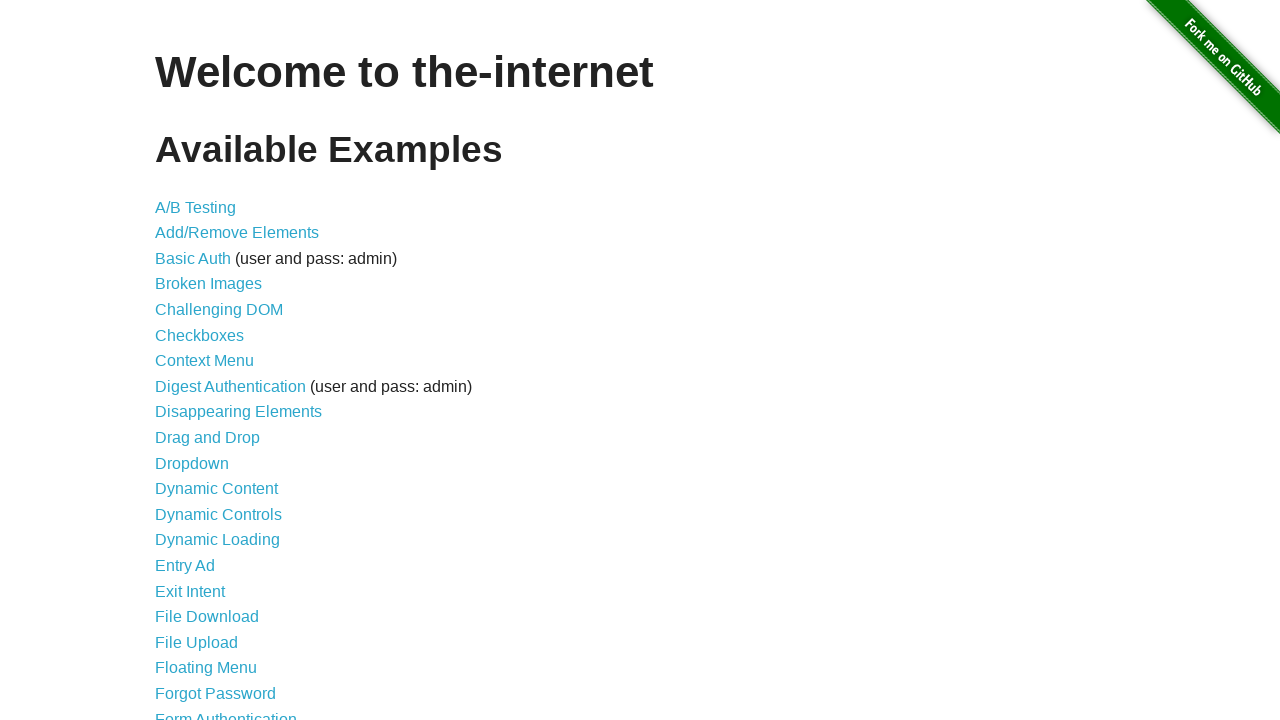

Clicked link to navigate to checkboxes page at (200, 335) on [href="/checkboxes"]
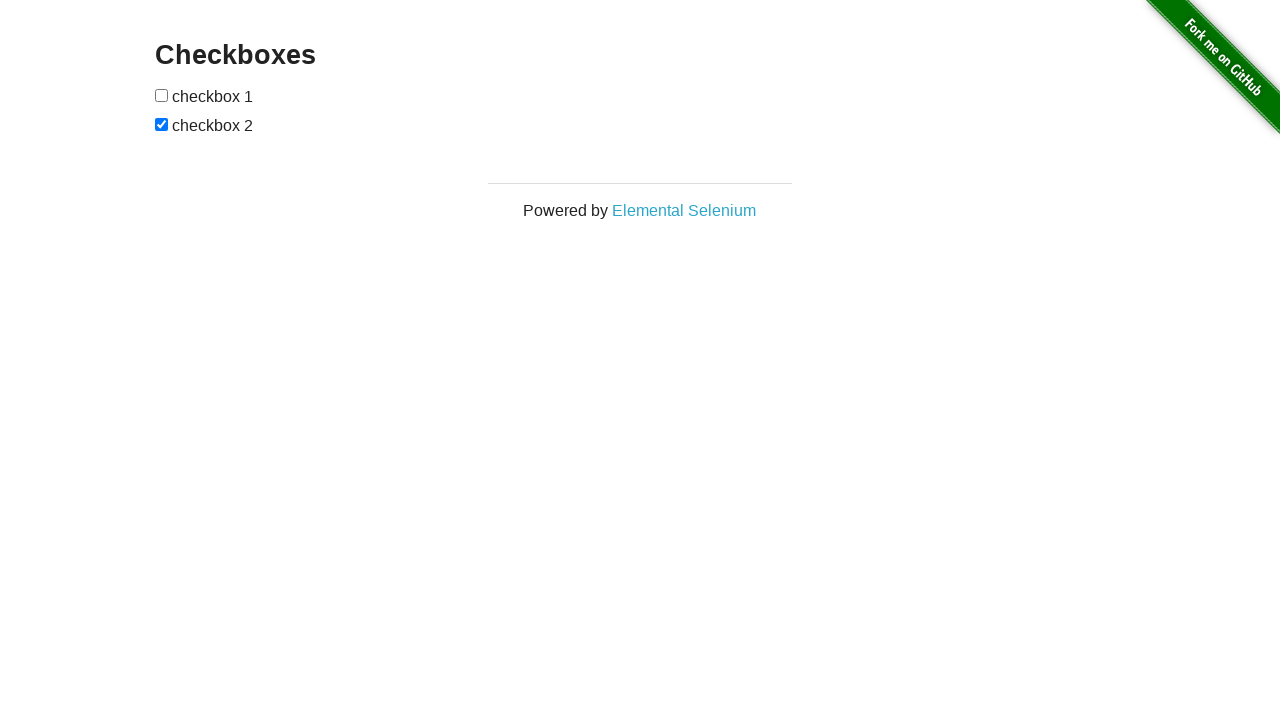

Clicked first checkbox to toggle its state at (162, 95) on #checkboxes > :nth-child(1)
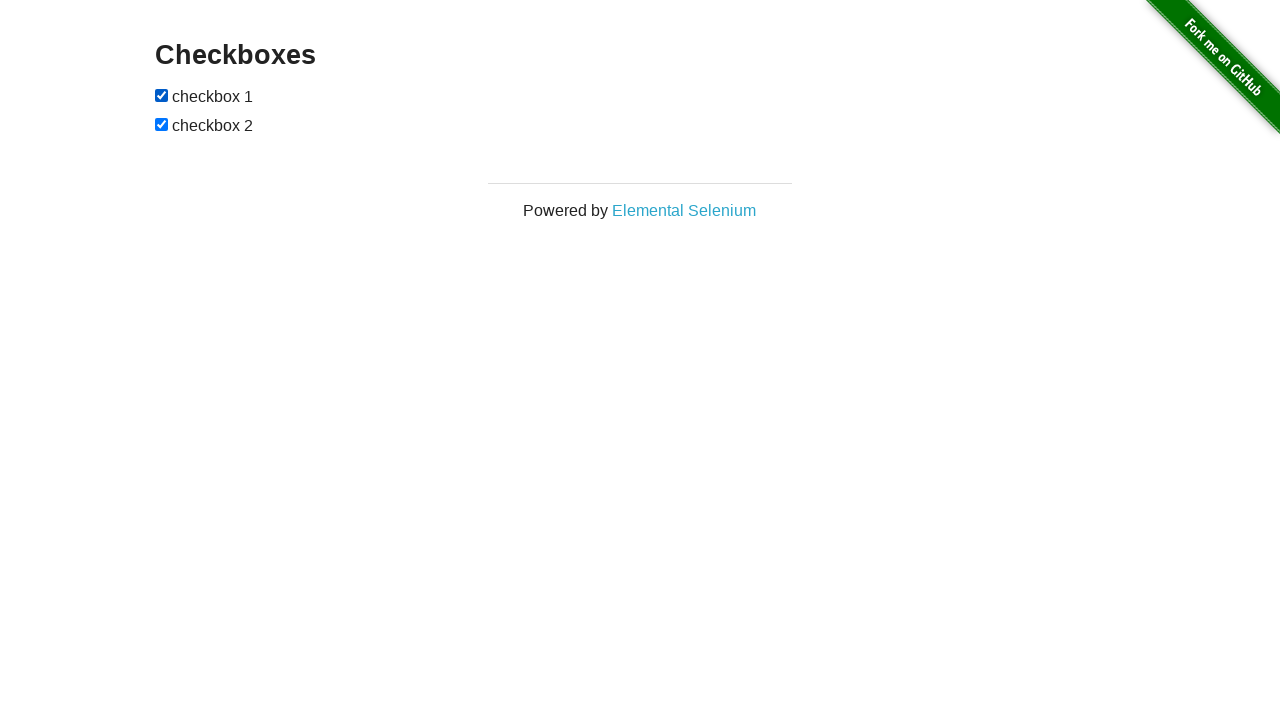

Clicked second checkbox to toggle its state at (162, 124) on #checkboxes > :nth-child(3)
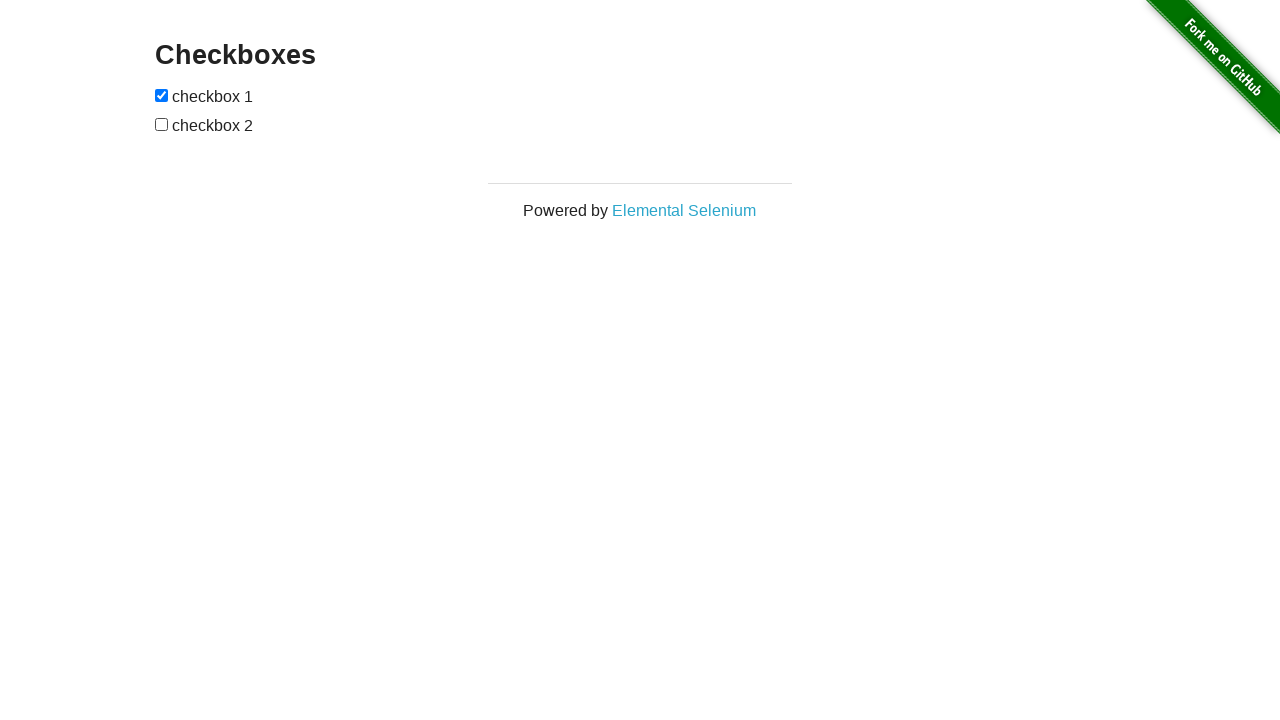

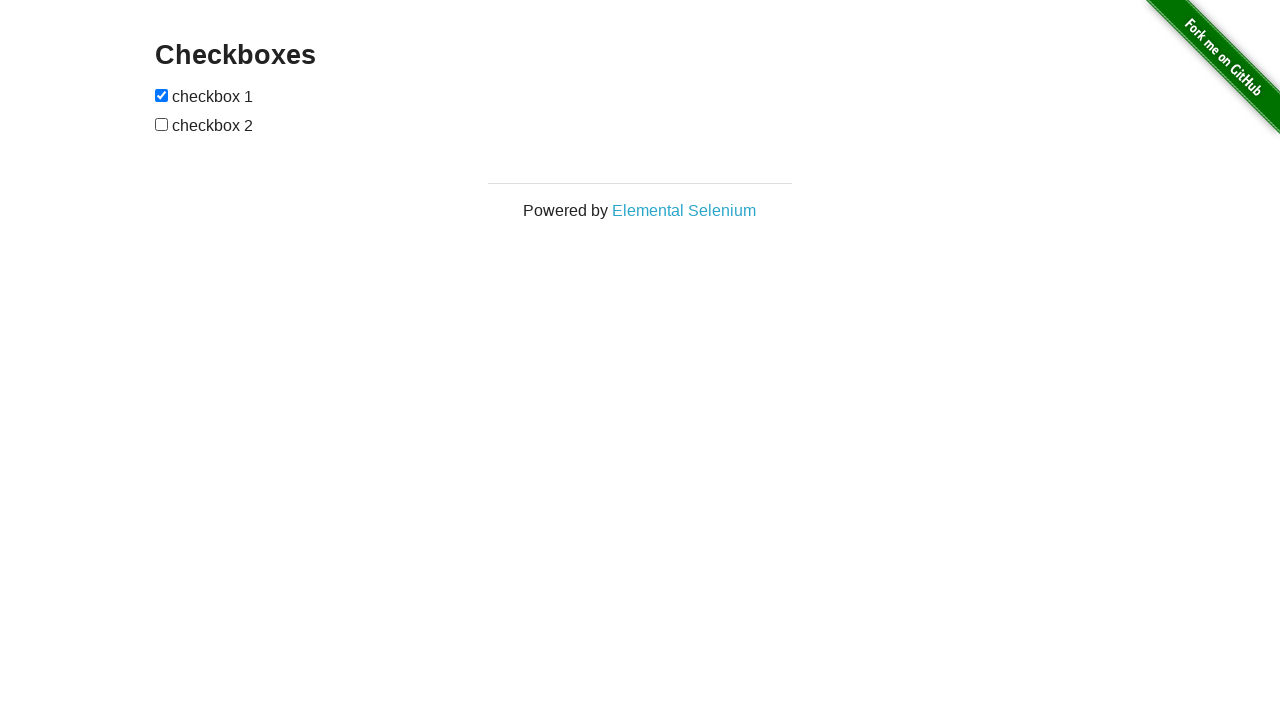